Tests that the filter links highlight the currently applied filter

Starting URL: https://demo.playwright.dev/todomvc

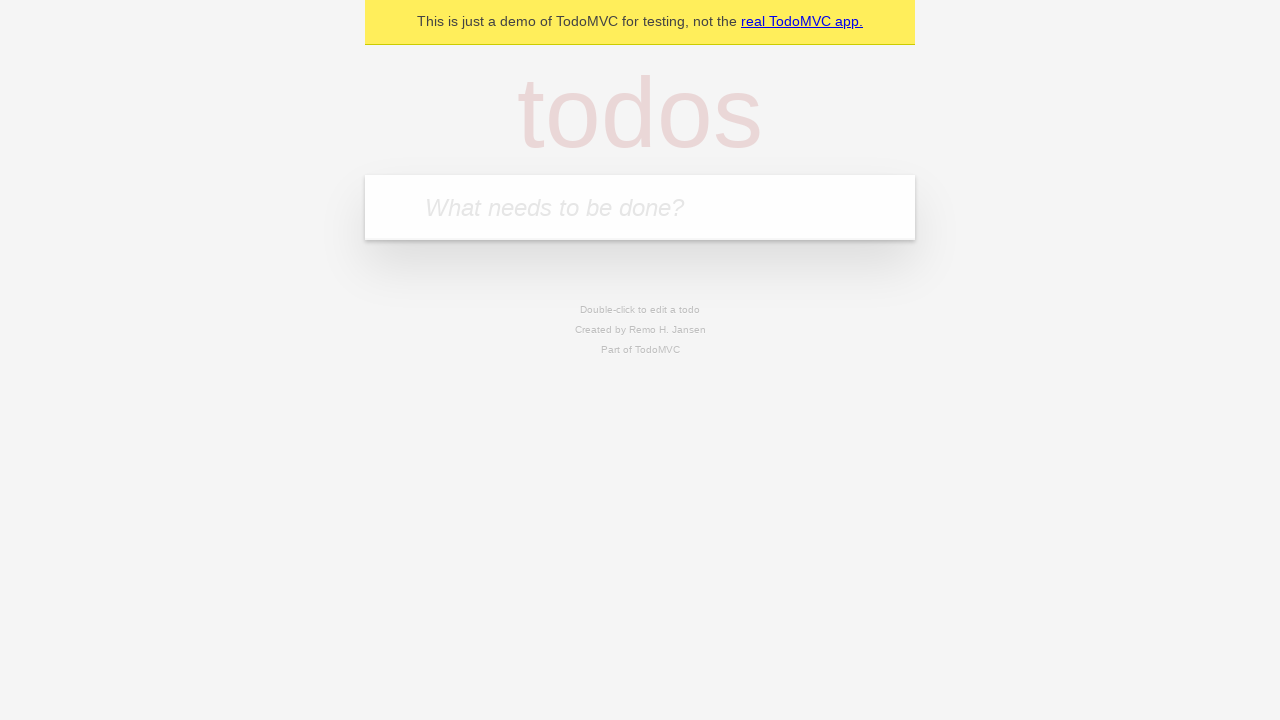

Filled todo input with 'buy some cheese' on internal:attr=[placeholder="What needs to be done?"i]
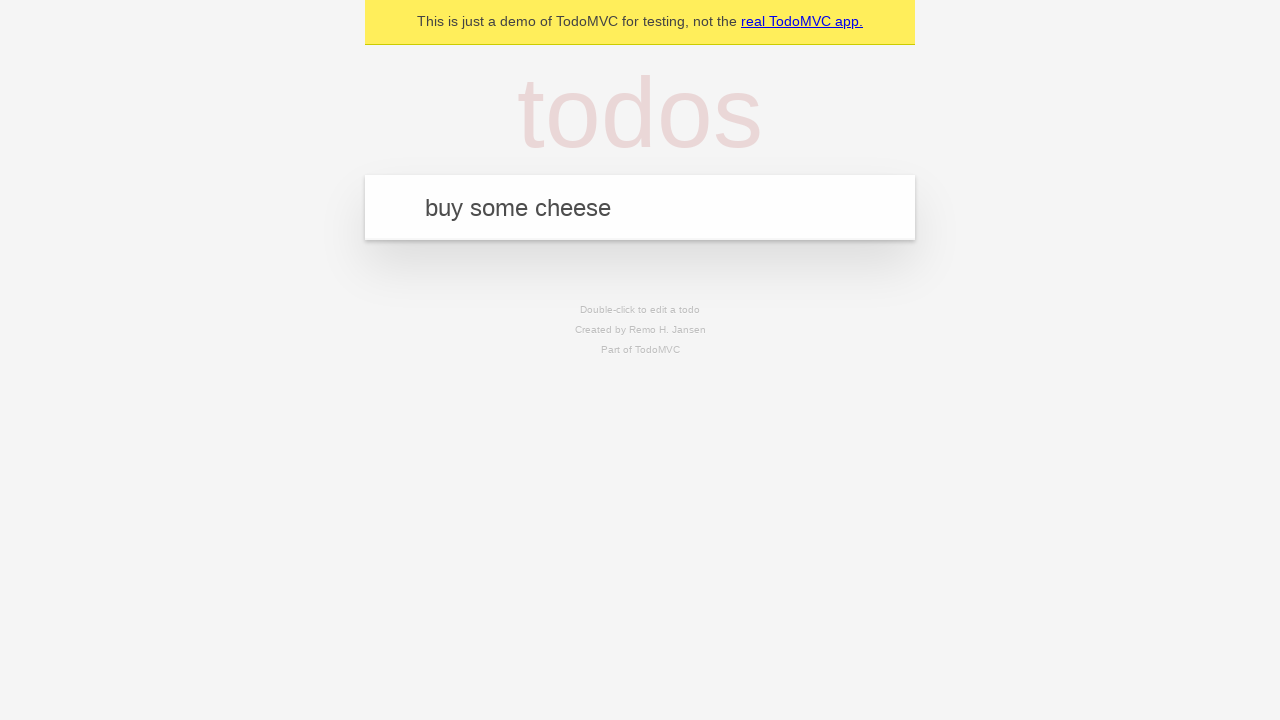

Pressed Enter to create first todo on internal:attr=[placeholder="What needs to be done?"i]
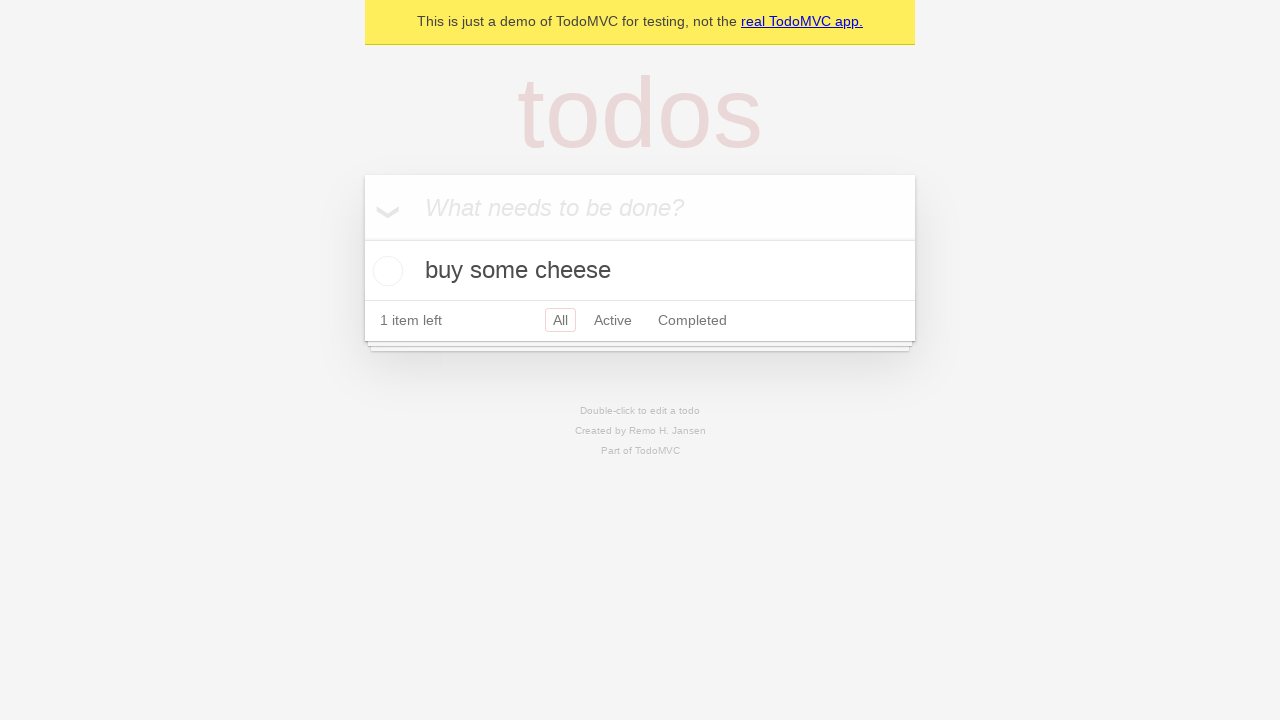

Filled todo input with 'feed the cat' on internal:attr=[placeholder="What needs to be done?"i]
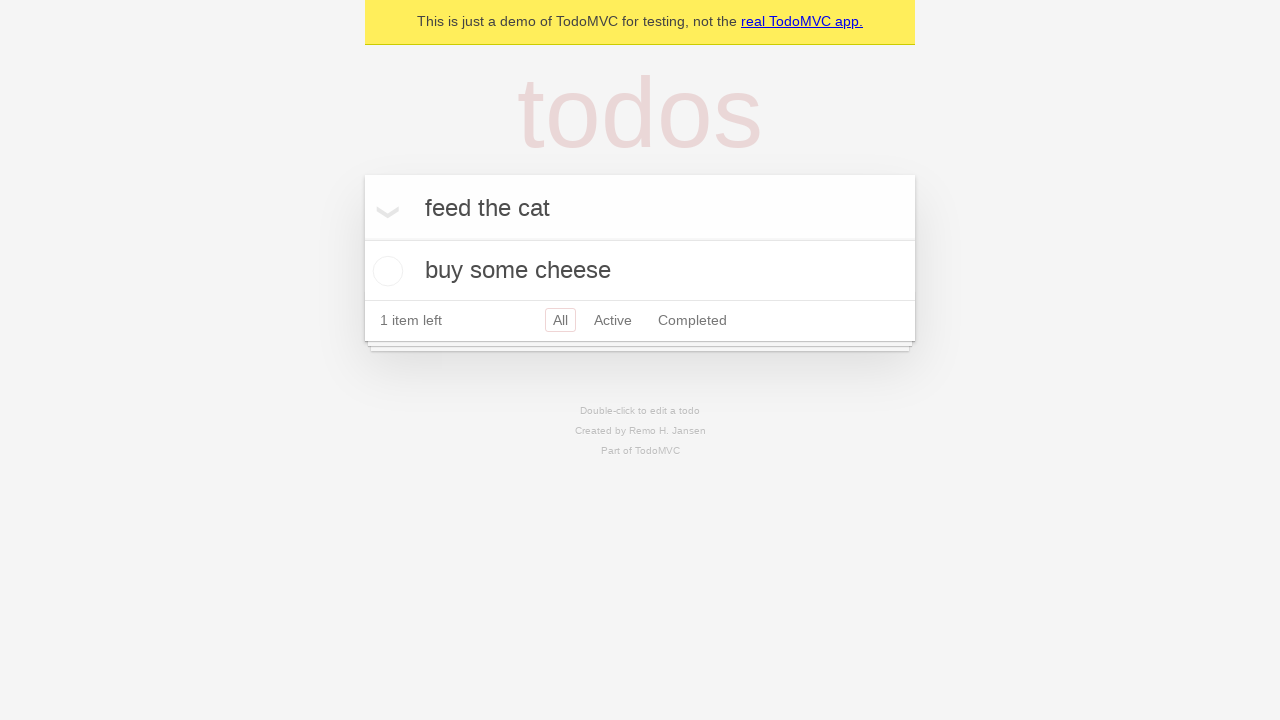

Pressed Enter to create second todo on internal:attr=[placeholder="What needs to be done?"i]
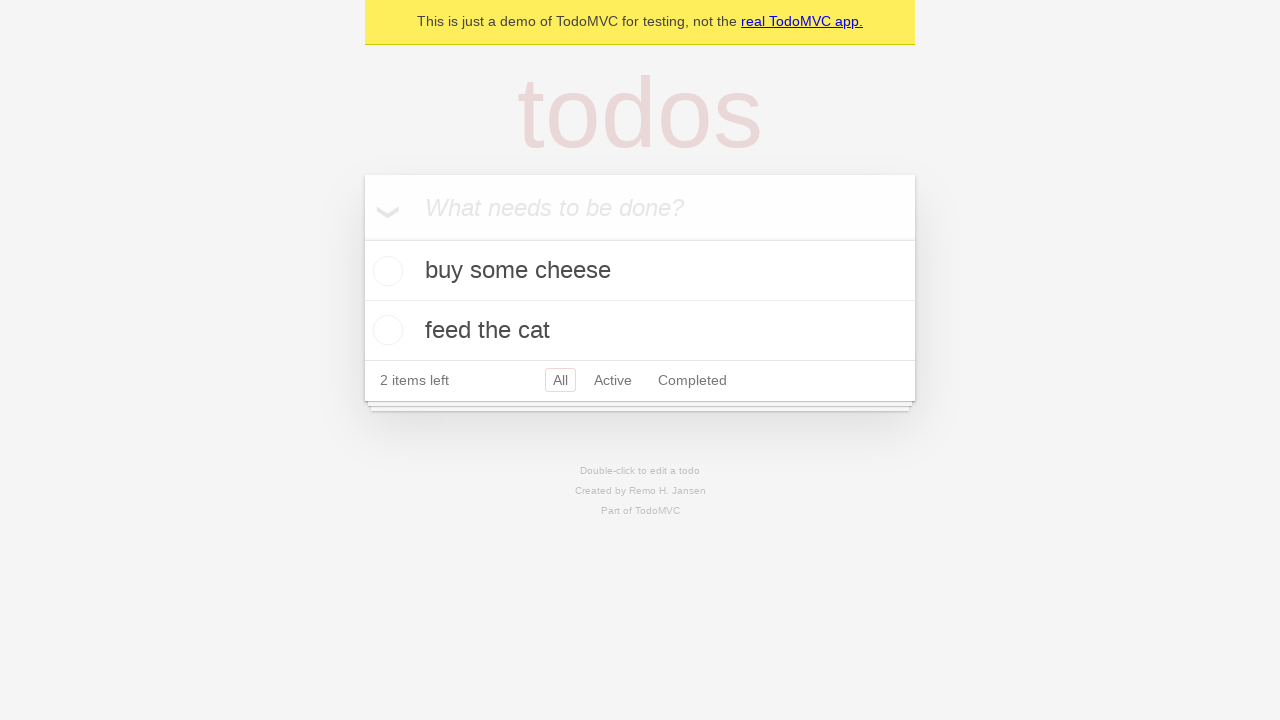

Filled todo input with 'book a doctors appointment' on internal:attr=[placeholder="What needs to be done?"i]
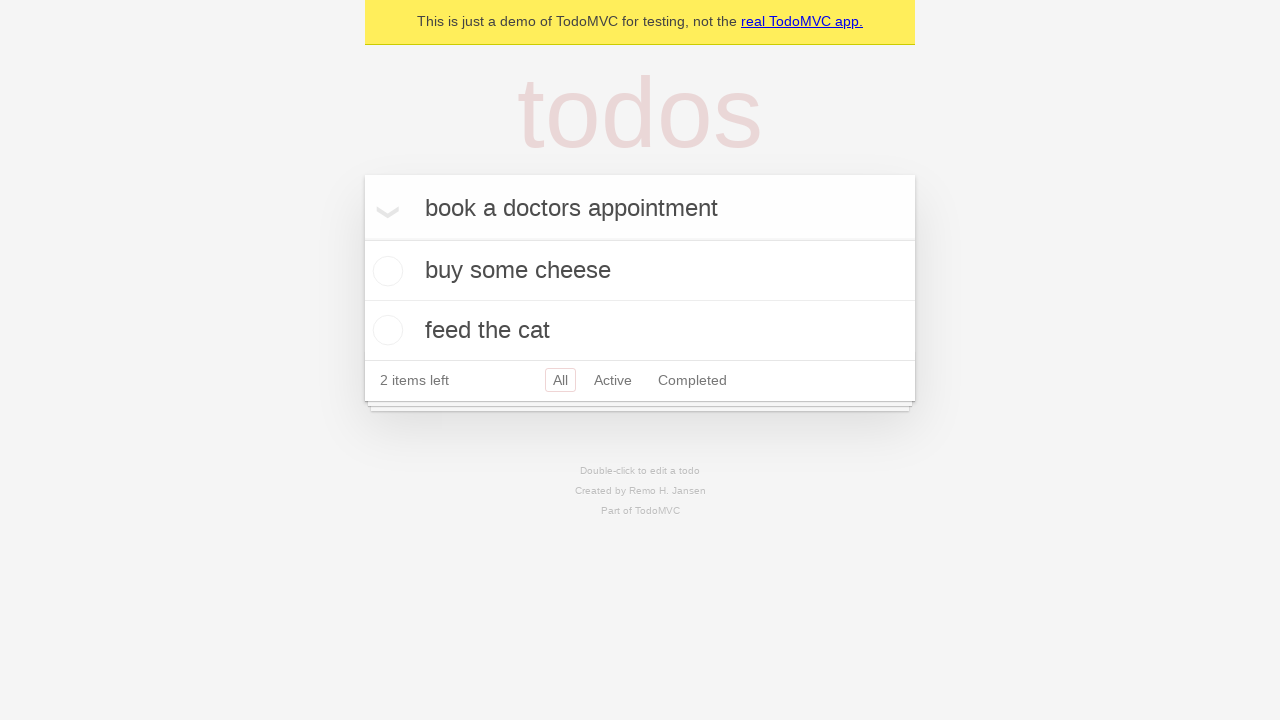

Pressed Enter to create third todo on internal:attr=[placeholder="What needs to be done?"i]
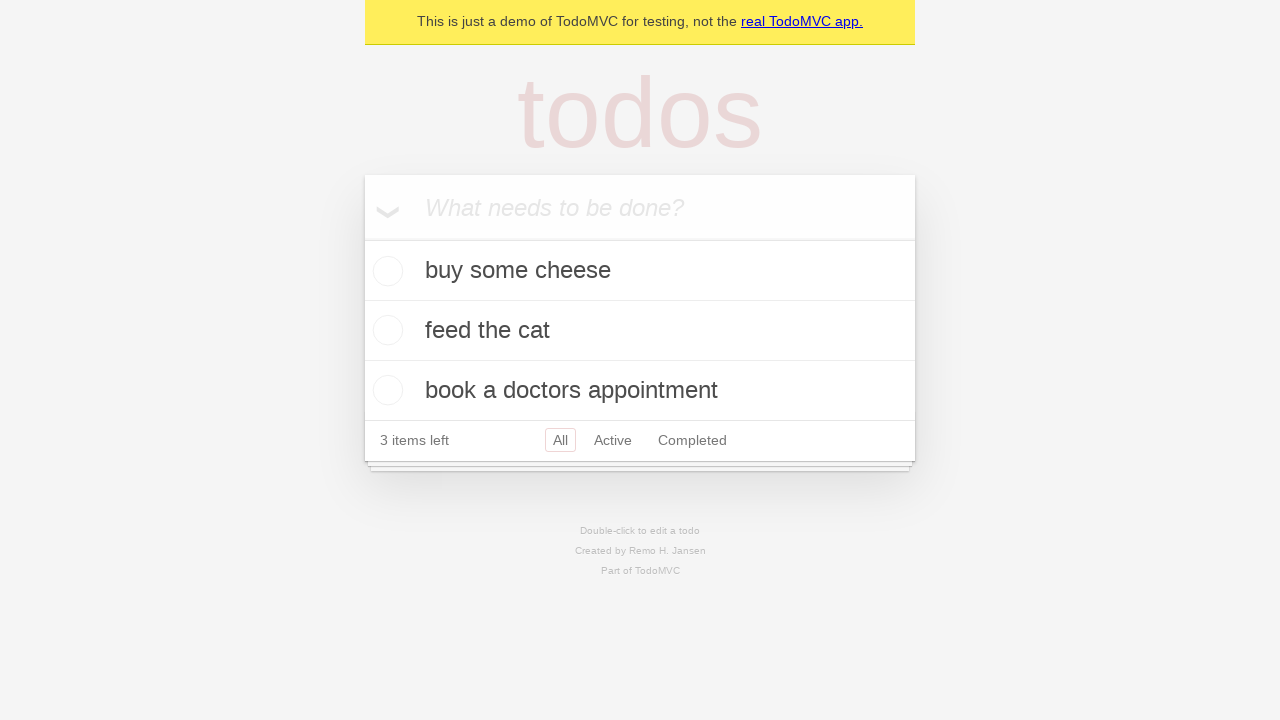

Clicked Active filter link at (613, 440) on internal:role=link[name="Active"i]
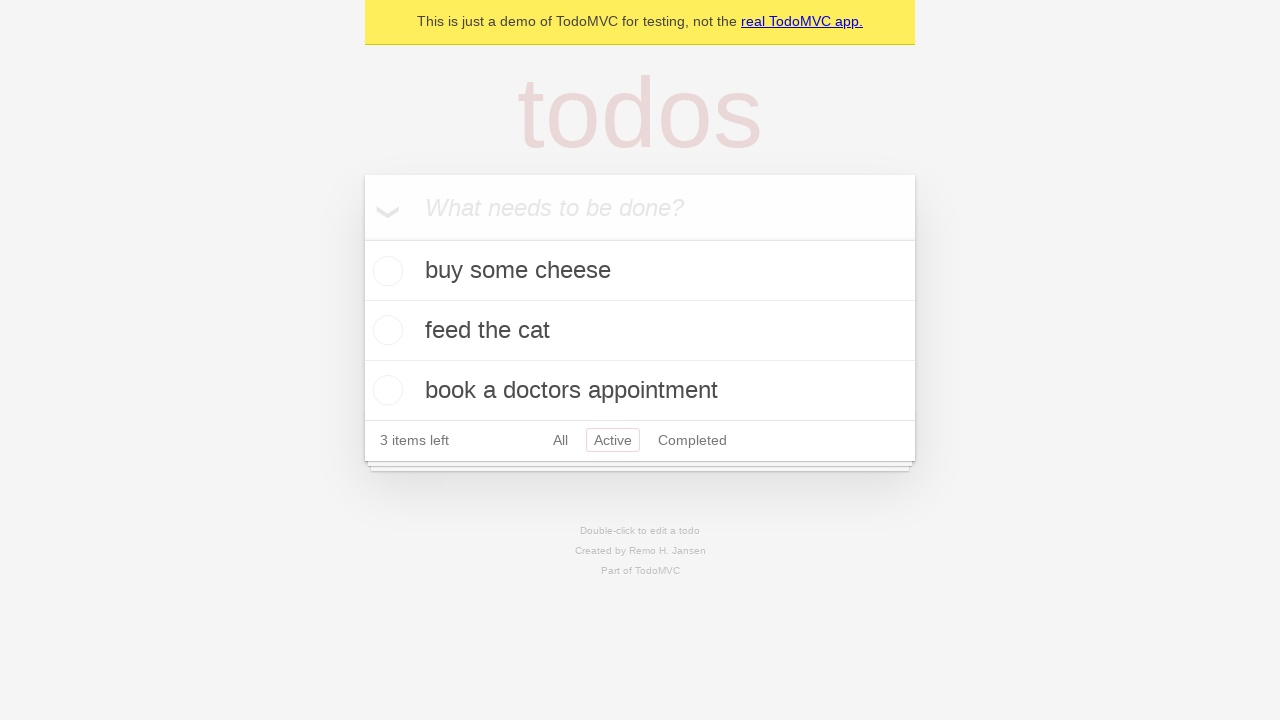

Clicked Completed filter link at (692, 440) on internal:role=link[name="Completed"i]
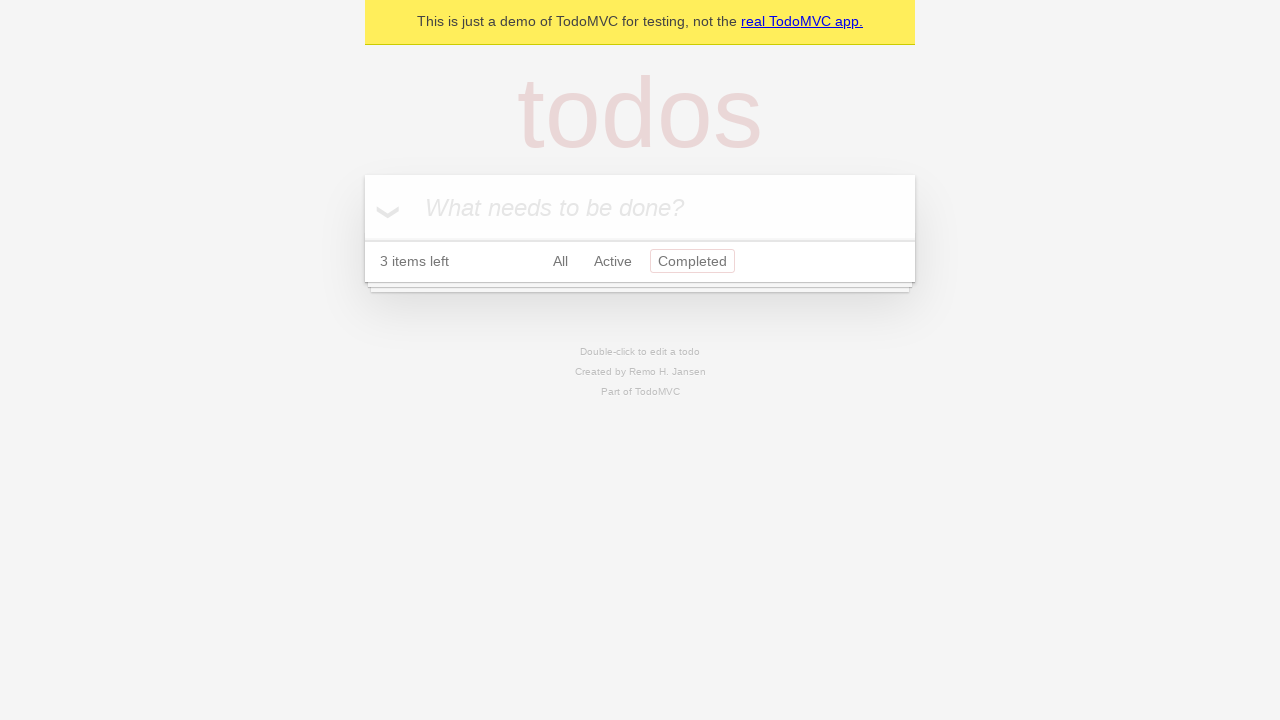

Verified Completed filter is highlighted as selected
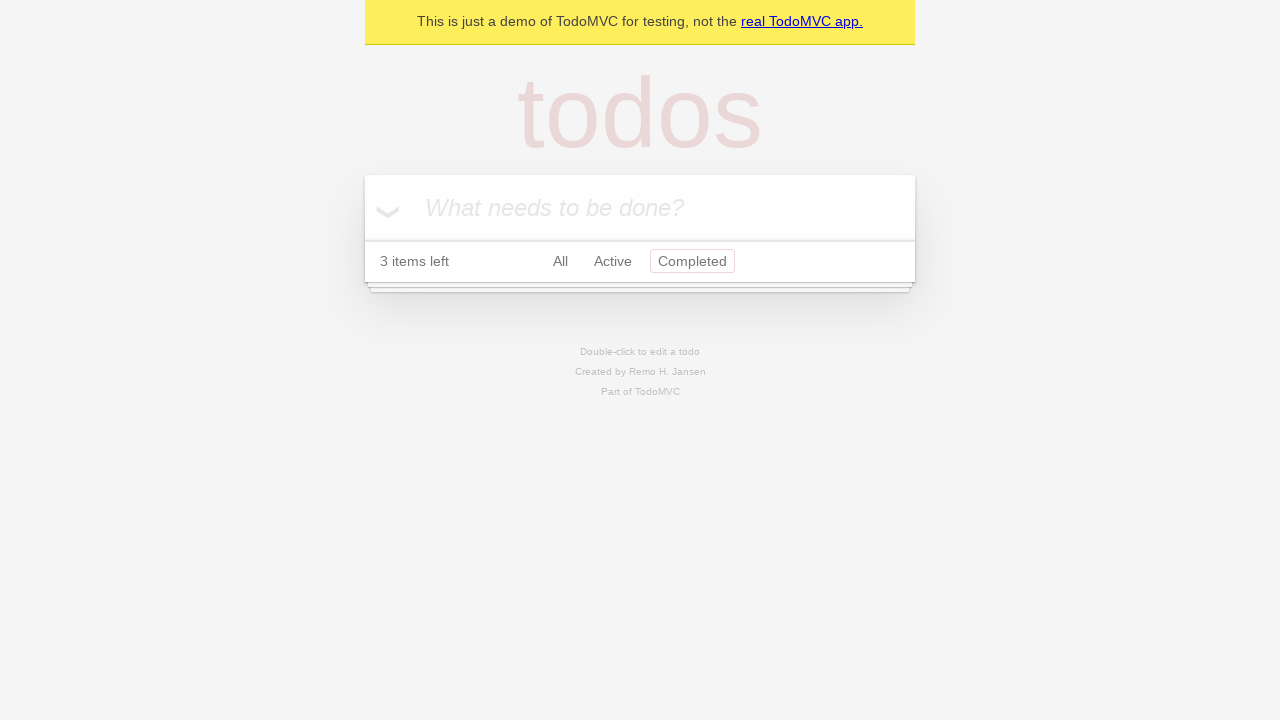

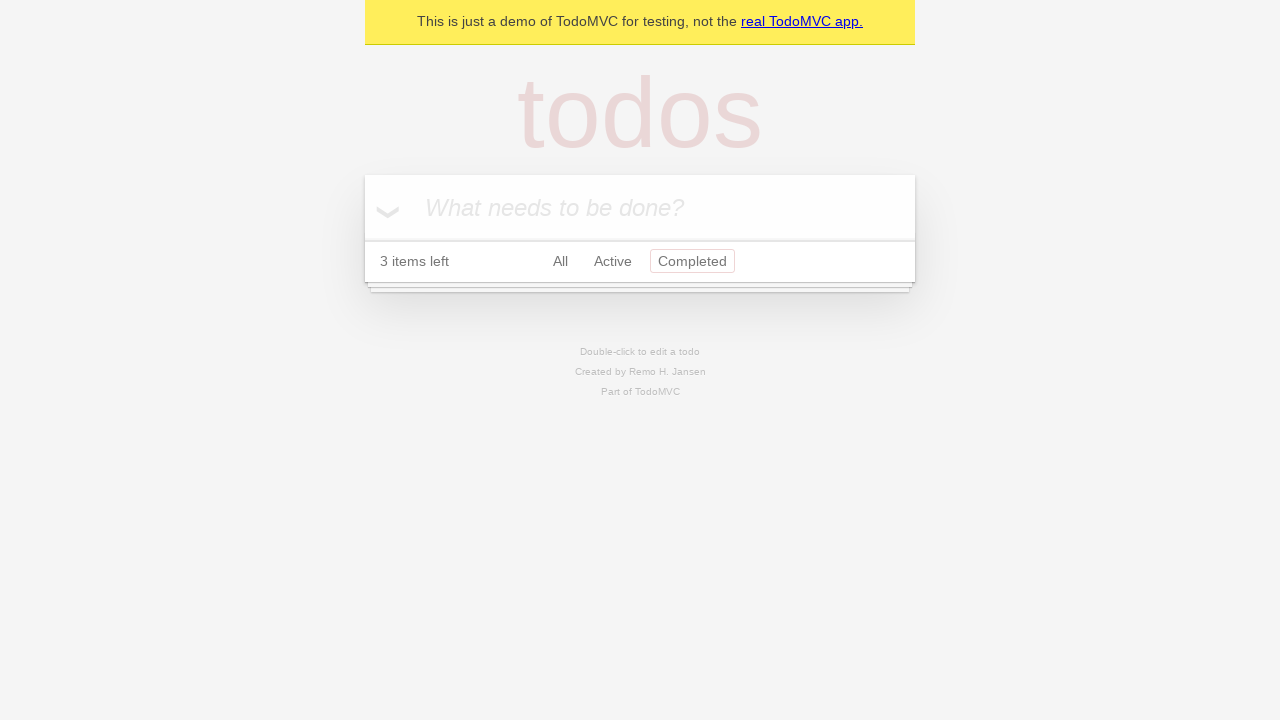